Tests window handling by clicking a link that opens a new window and switching between windows

Starting URL: https://www.w3schools.com/tags/tag_a.asp

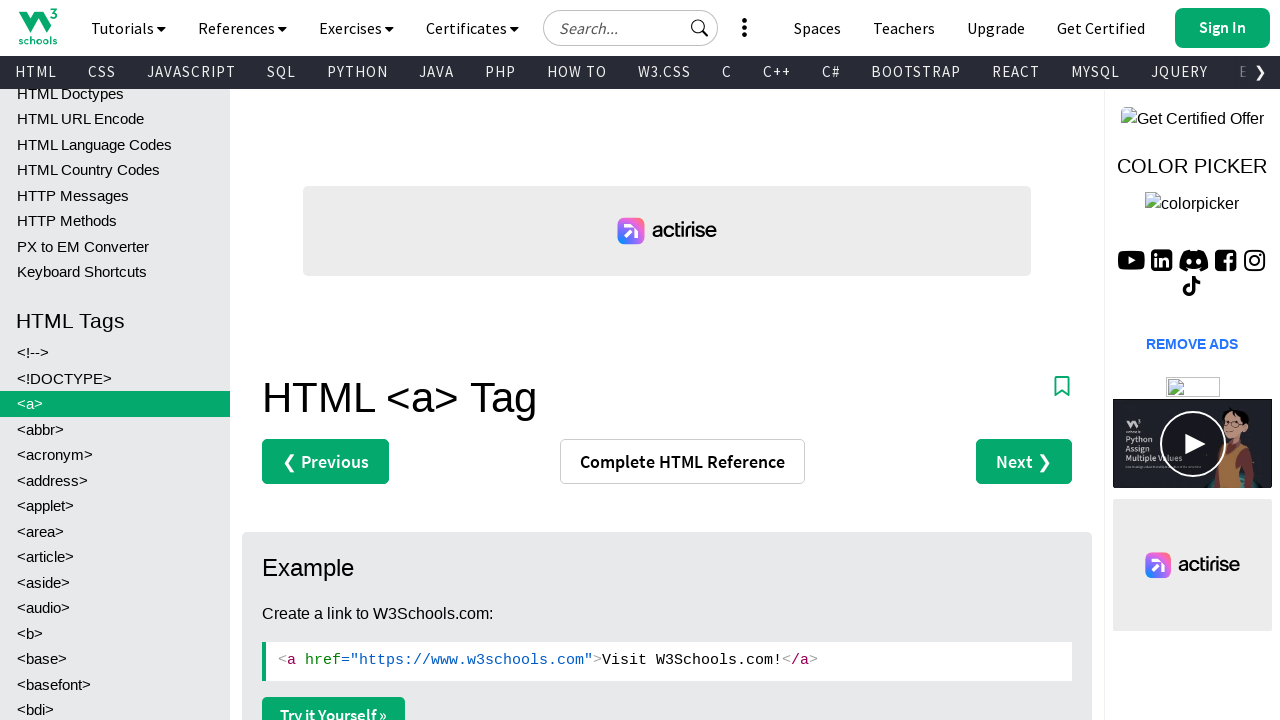

Clicked 'Try it Yourself' button to open new window at (334, 701) on div.w3-example a.w3-btn.w3-margin-bottom
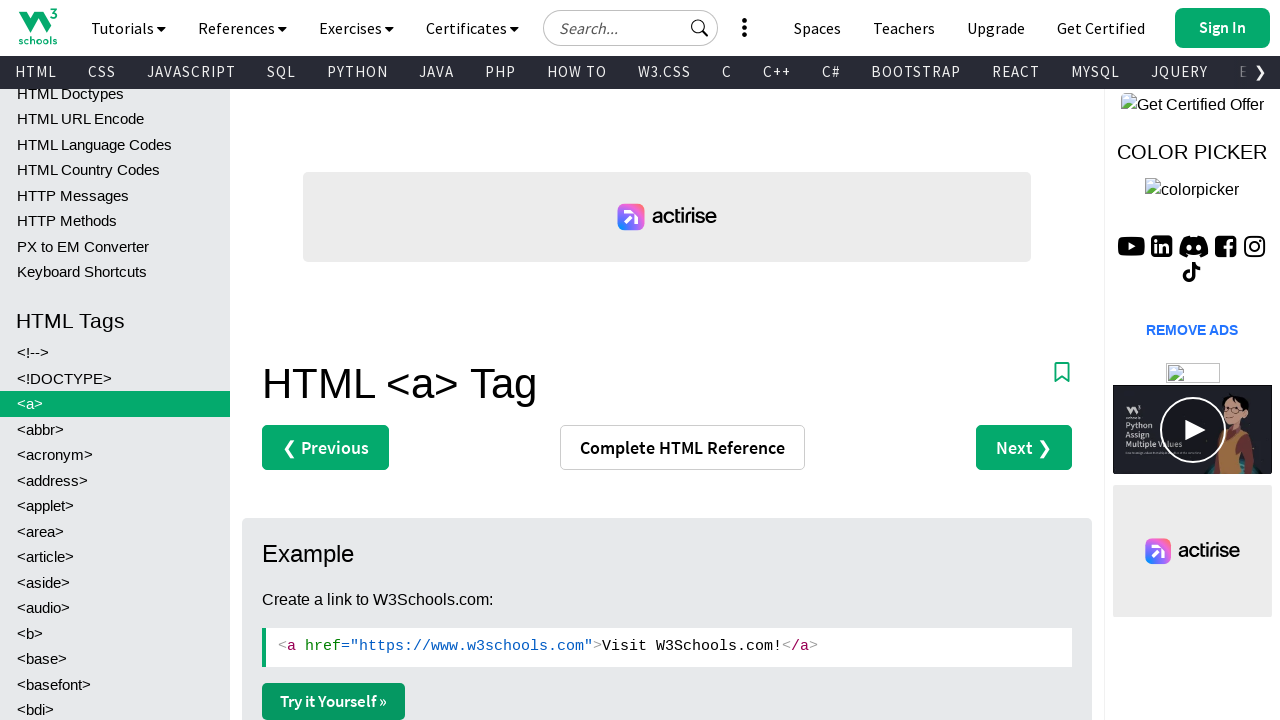

Waited for new window to open
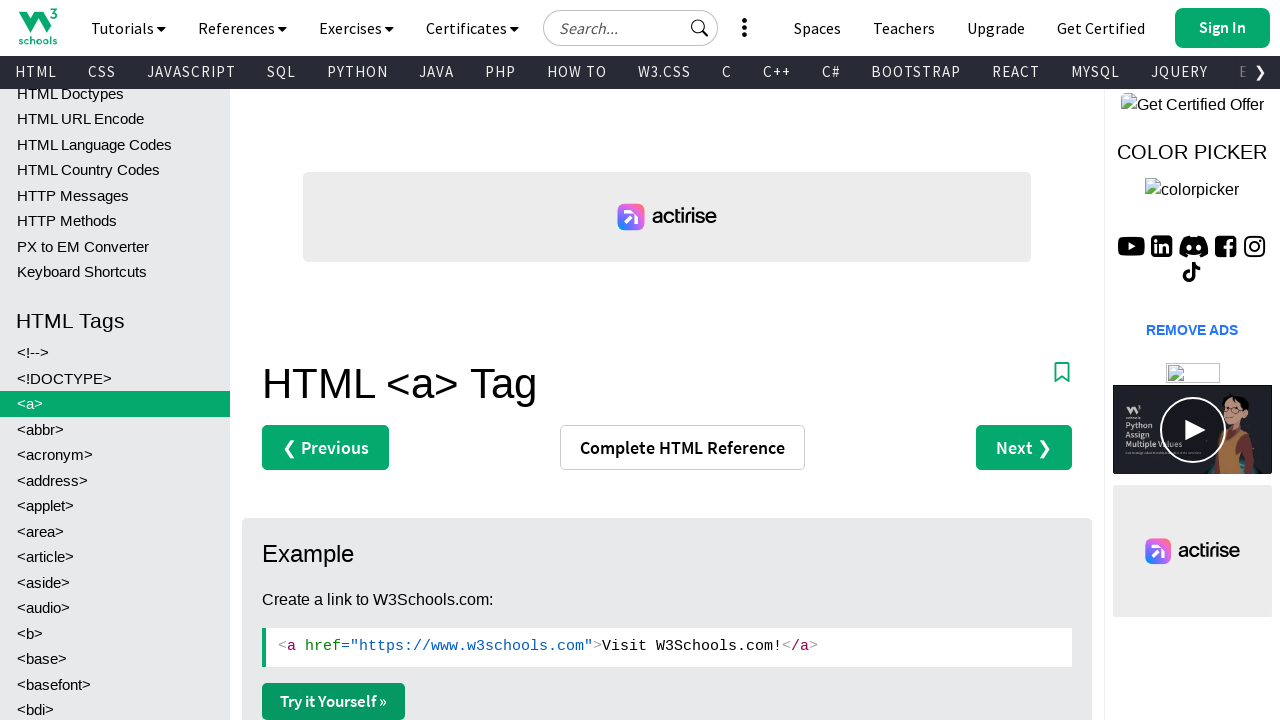

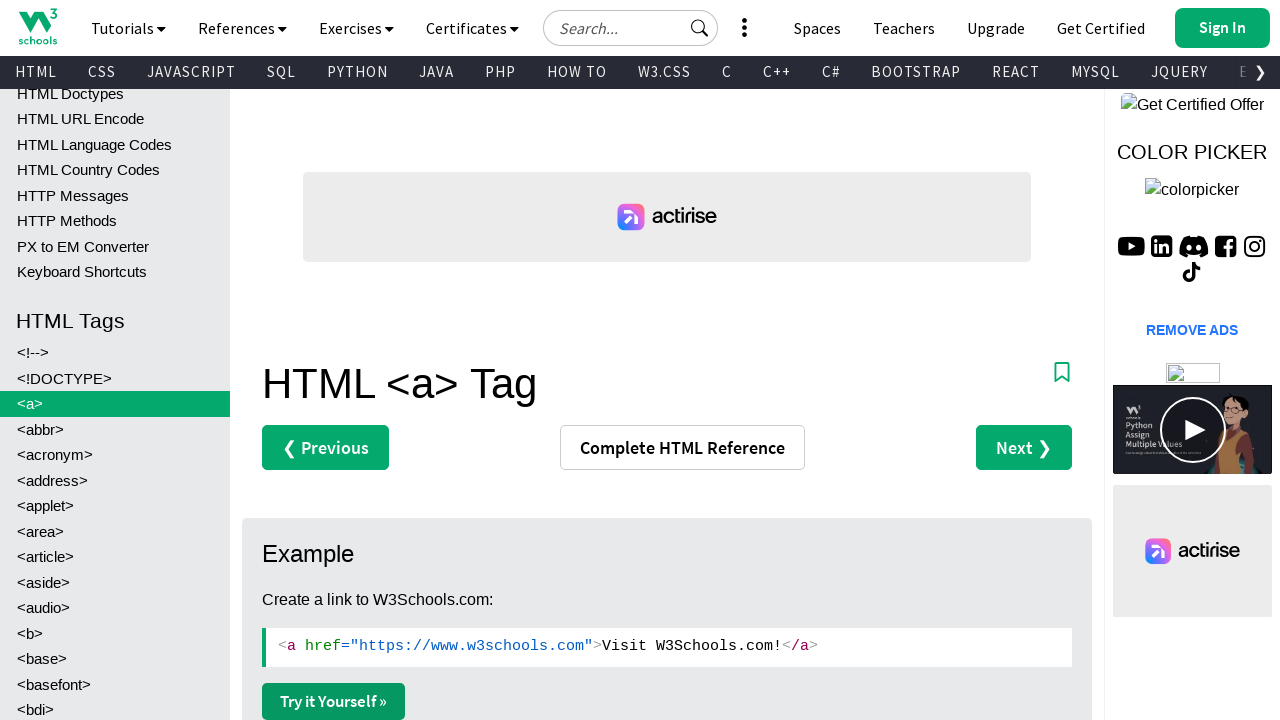